Tests resolving a DAG-PB CID with a path by entering an IPFS path in the explore form and verifying the resolved CID

Starting URL: https://explore.ipld.io

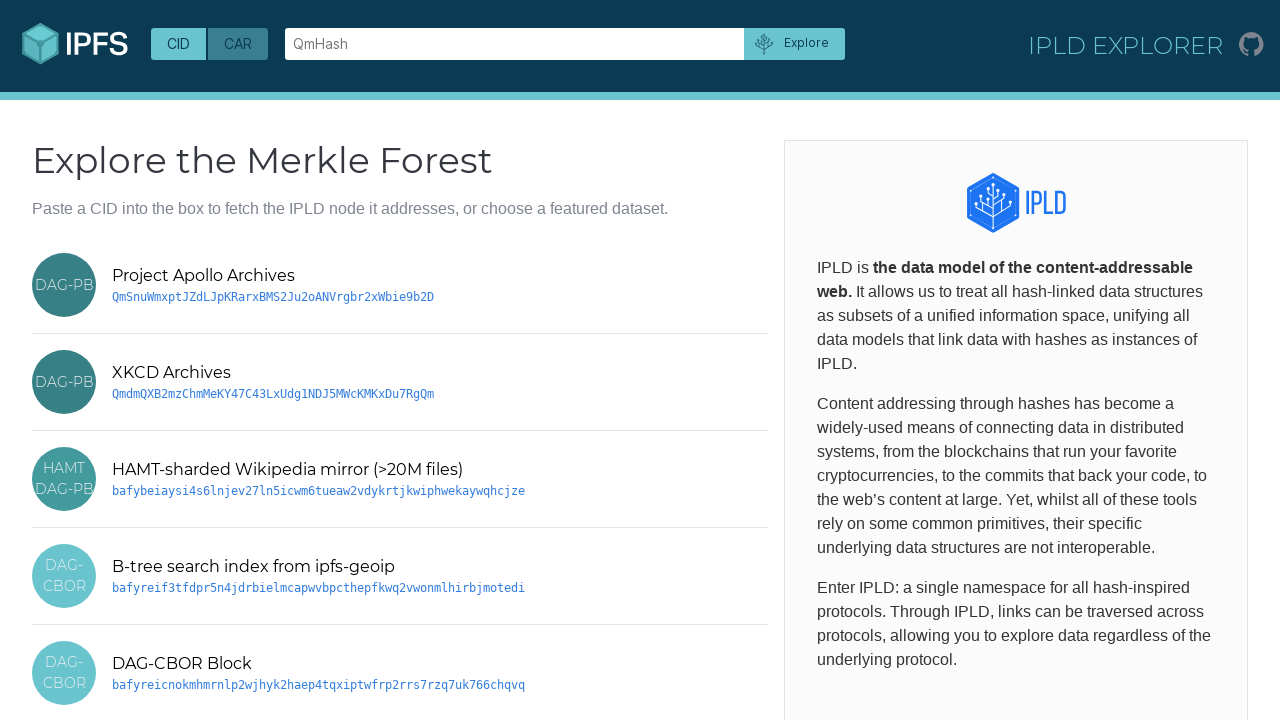

Waited for page title 'Explore - IPLD' to load
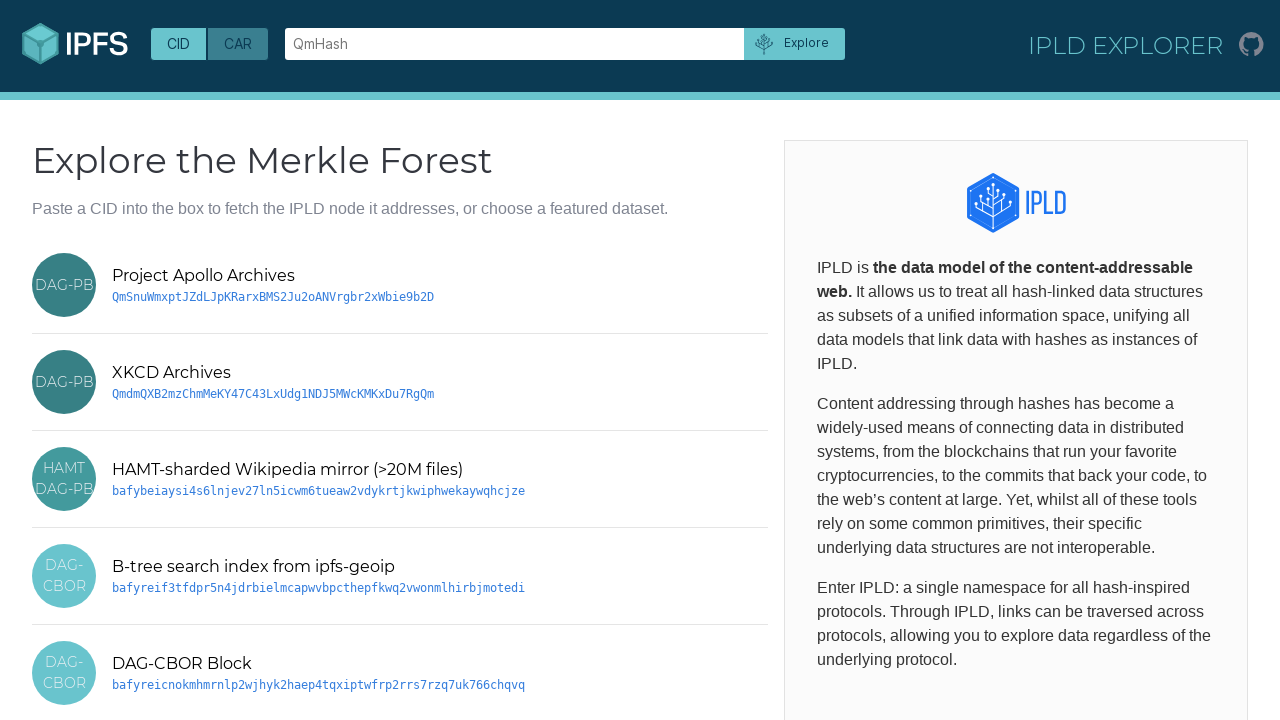

Clicked on IPFS path input field at (514, 44) on #ipfs-path
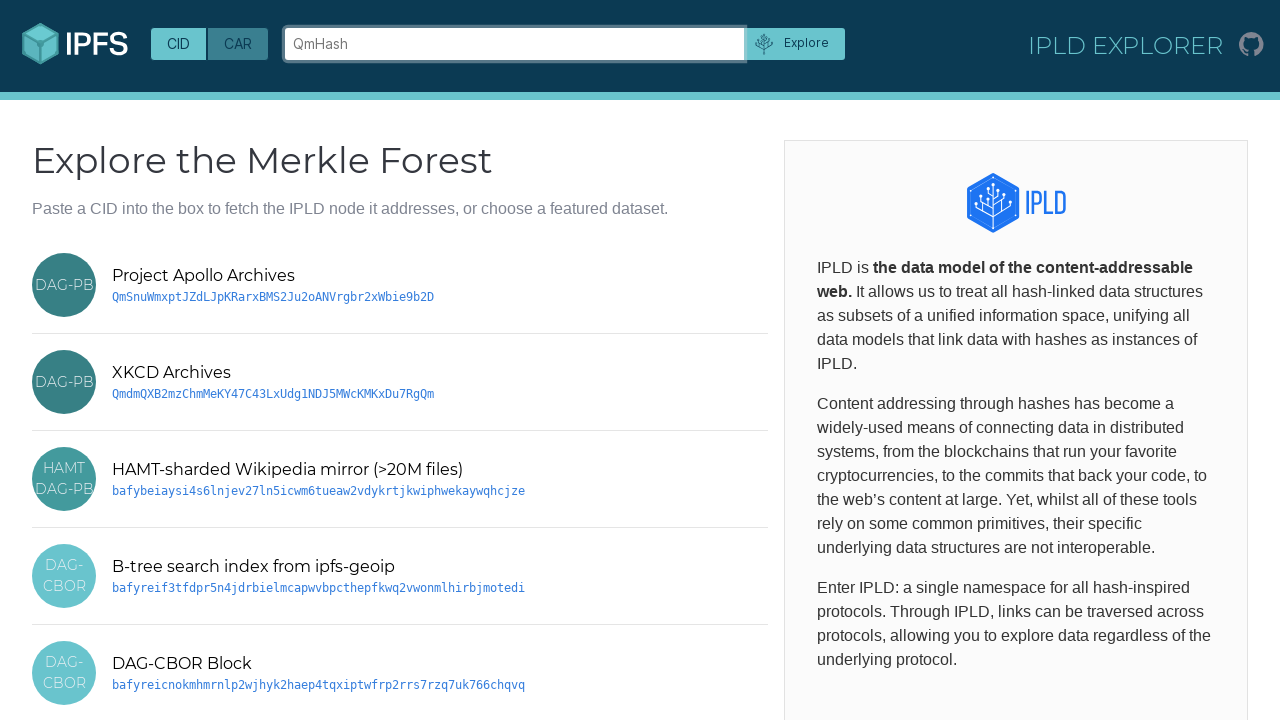

Filled IPFS path field with 'QmS4ustL54uo8FzR9455qaxZwuMiUhyvMcX9Ba8nUH4uVv/readme' on #ipfs-path
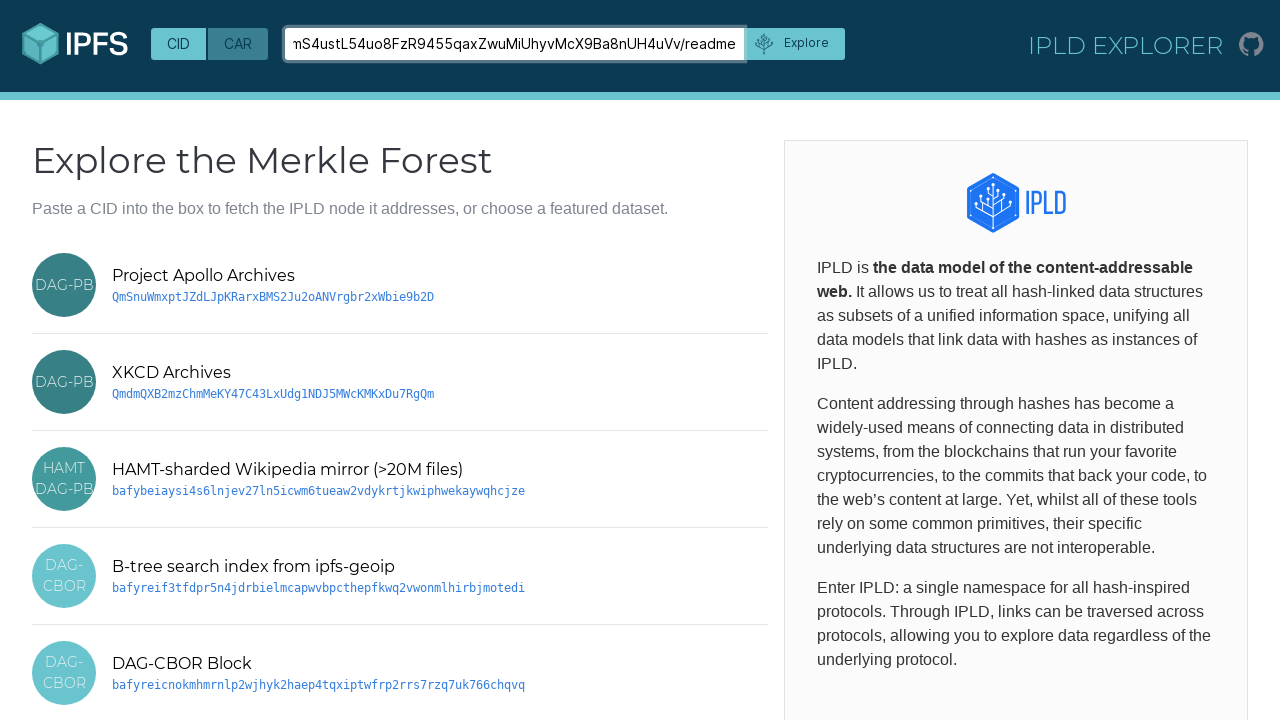

Pressed Enter to submit the explore form
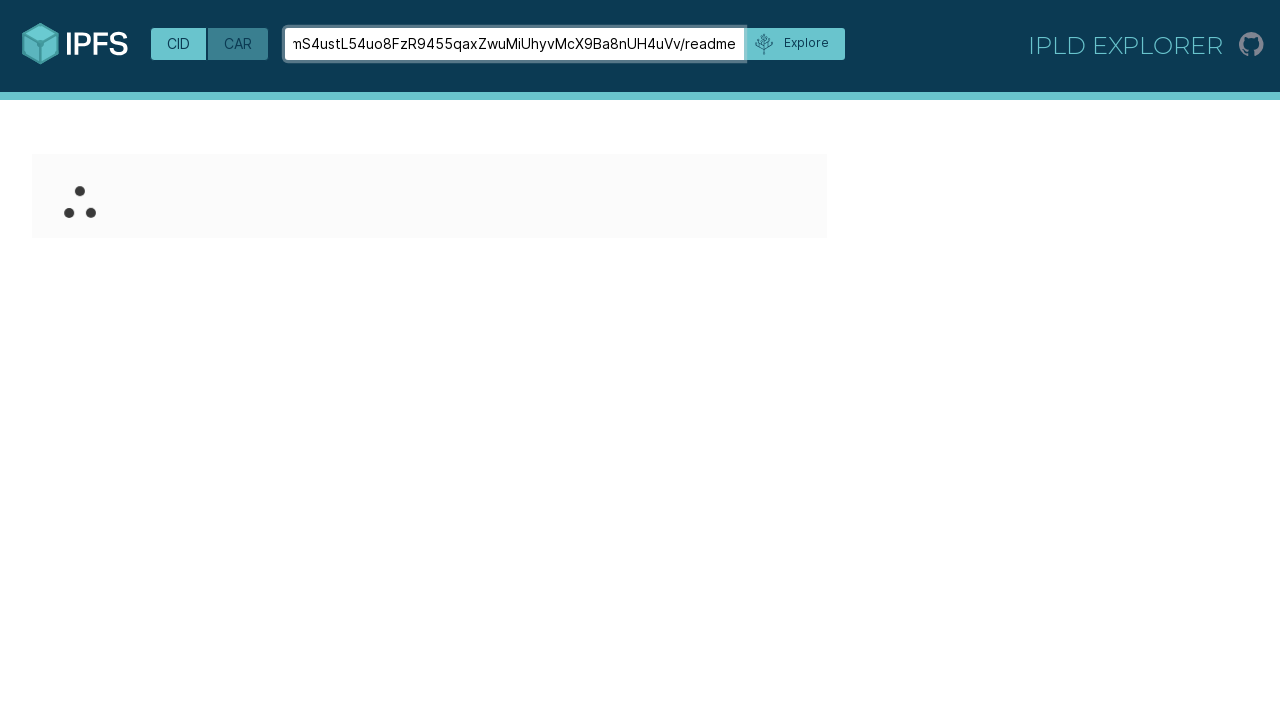

Waited for resolved CID info element to appear
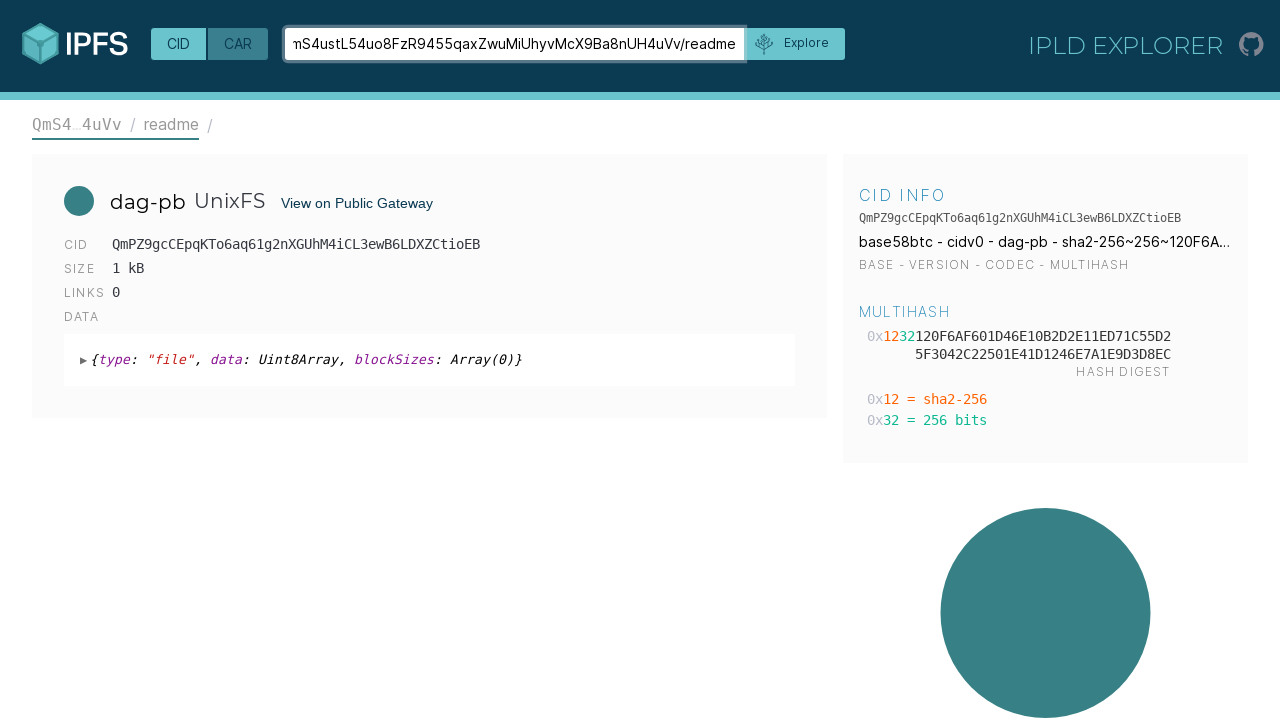

Retrieved resolved CID value from page
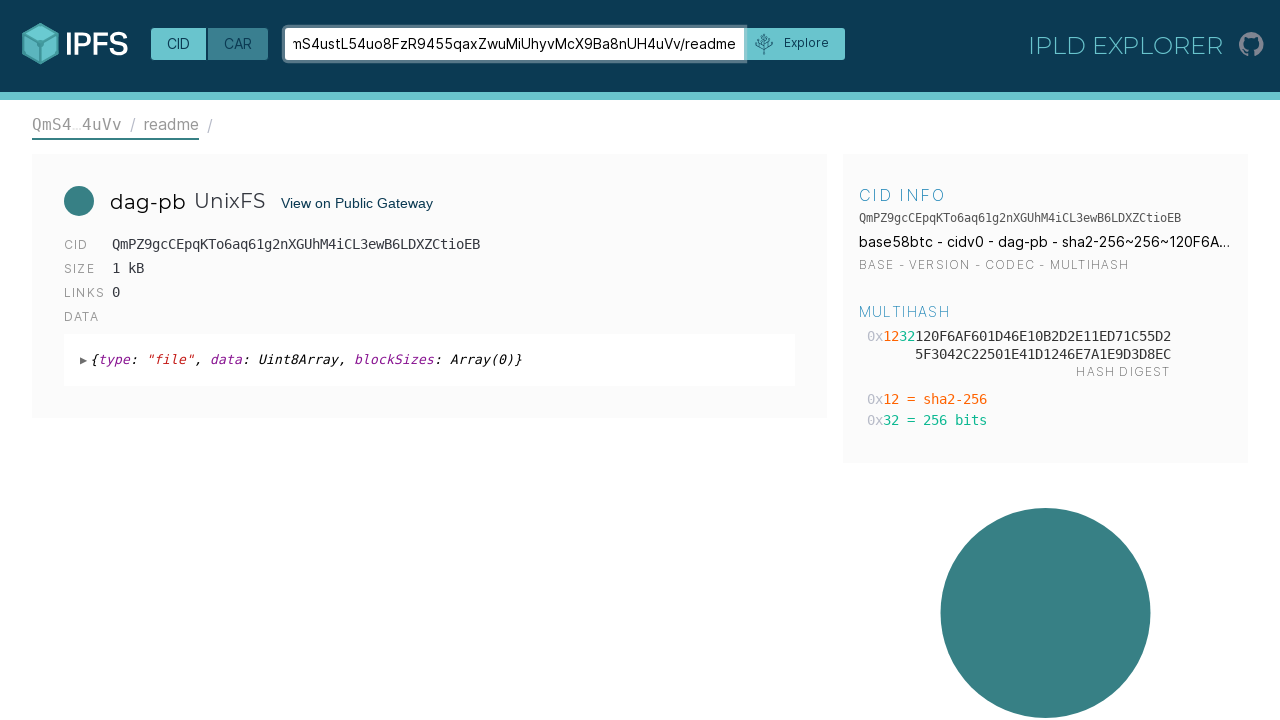

Verified resolved CID matches expected value 'QmPZ9gcCEpqKTo6aq61g2nXGUhM4iCL3ewB6LDXZCtioEB'
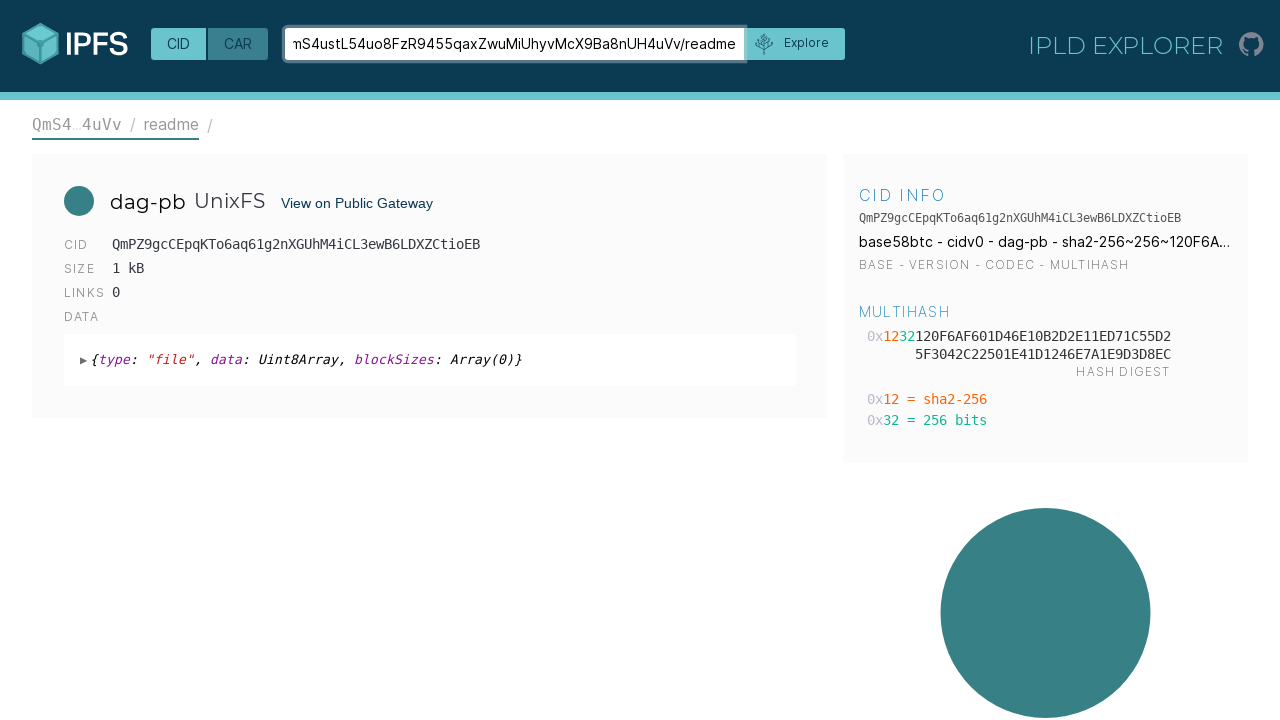

Verified page title changed to 'Exploring - IPLD'
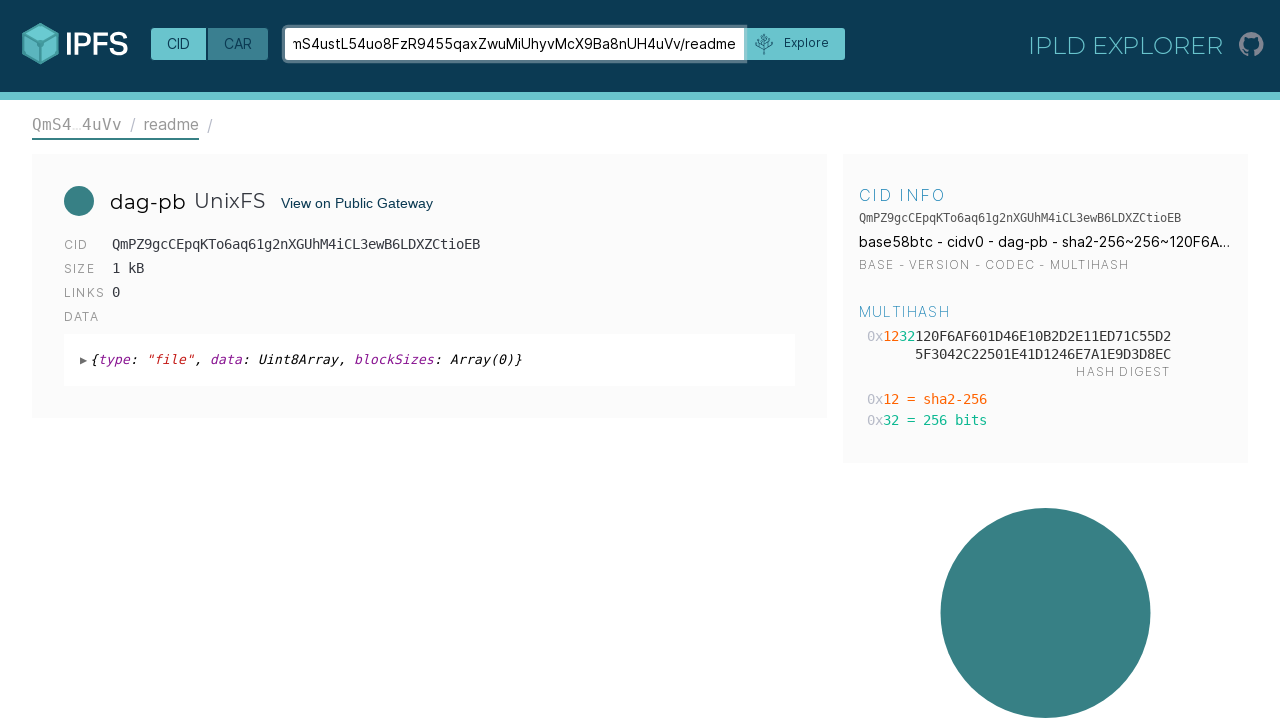

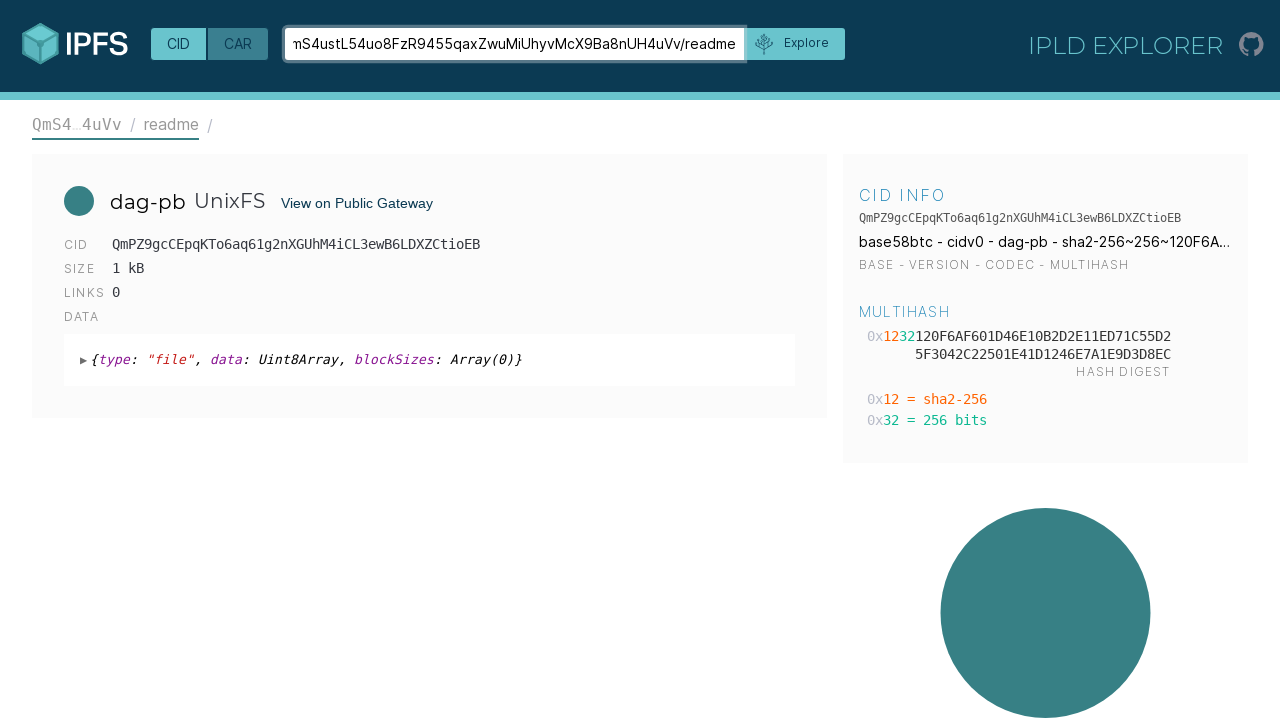